Tests the W3Schools TryIt editor by verifying header and paragraph elements are displayed in the iframe result, then clicking the Run button

Starting URL: https://www.w3schools.com/html/tryit.asp?filename=tryhtml_default_default

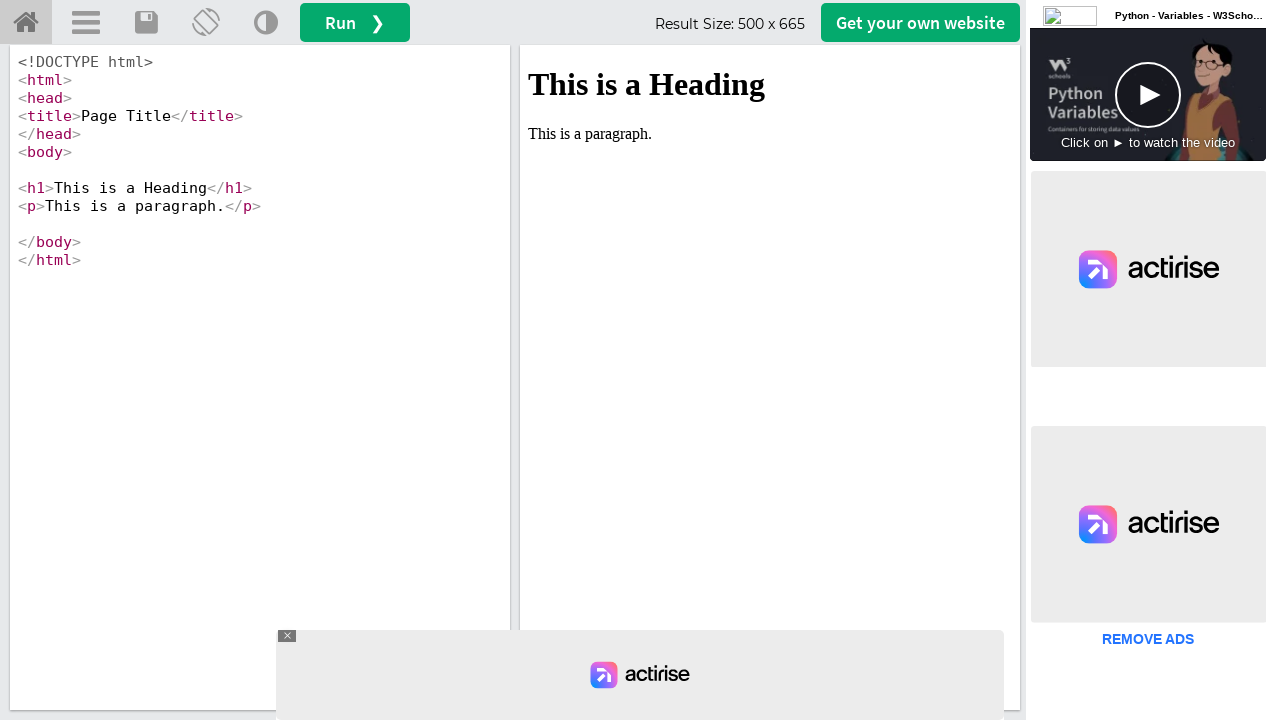

Located iframe with id 'iframeResult' for result display
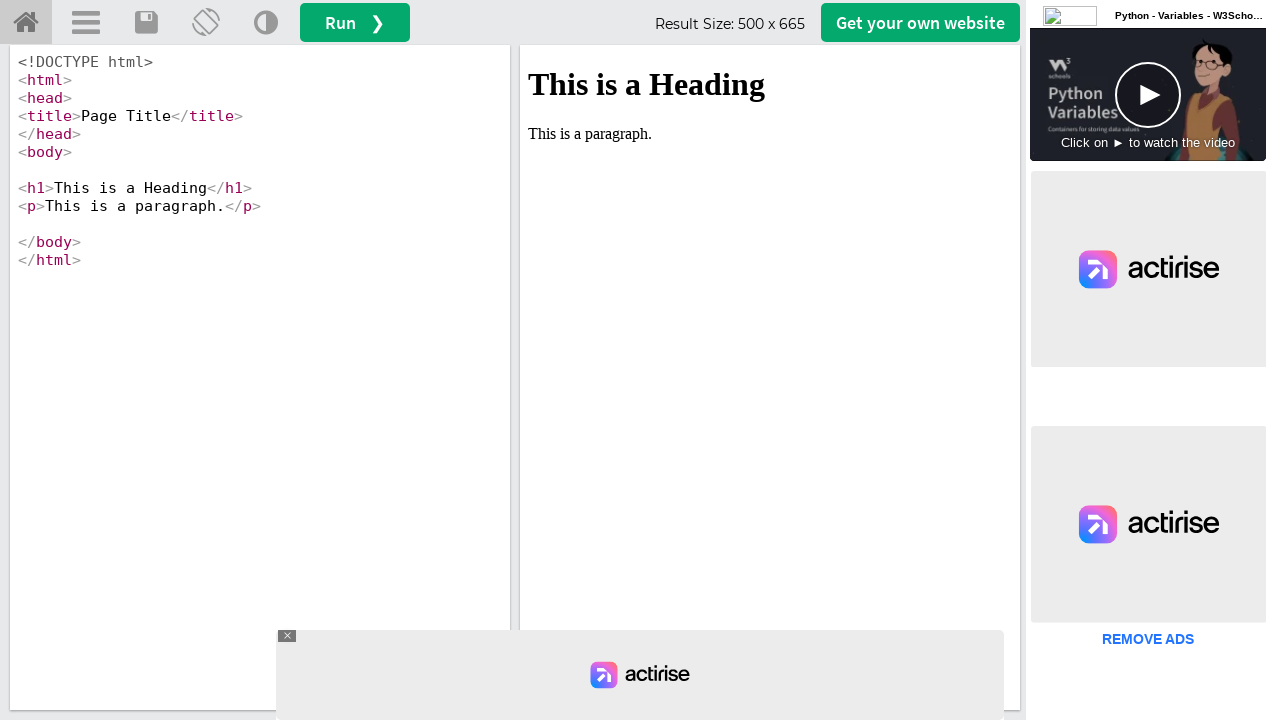

Located h1 header element in iframe
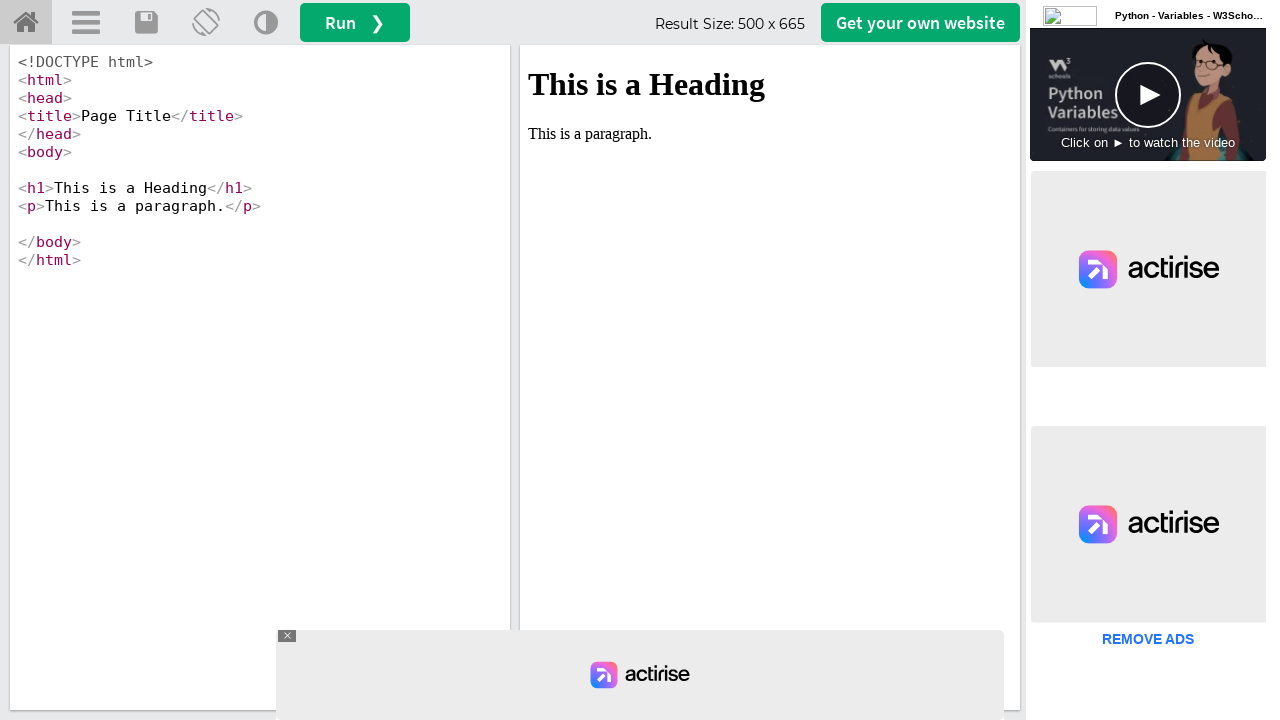

Header element became visible
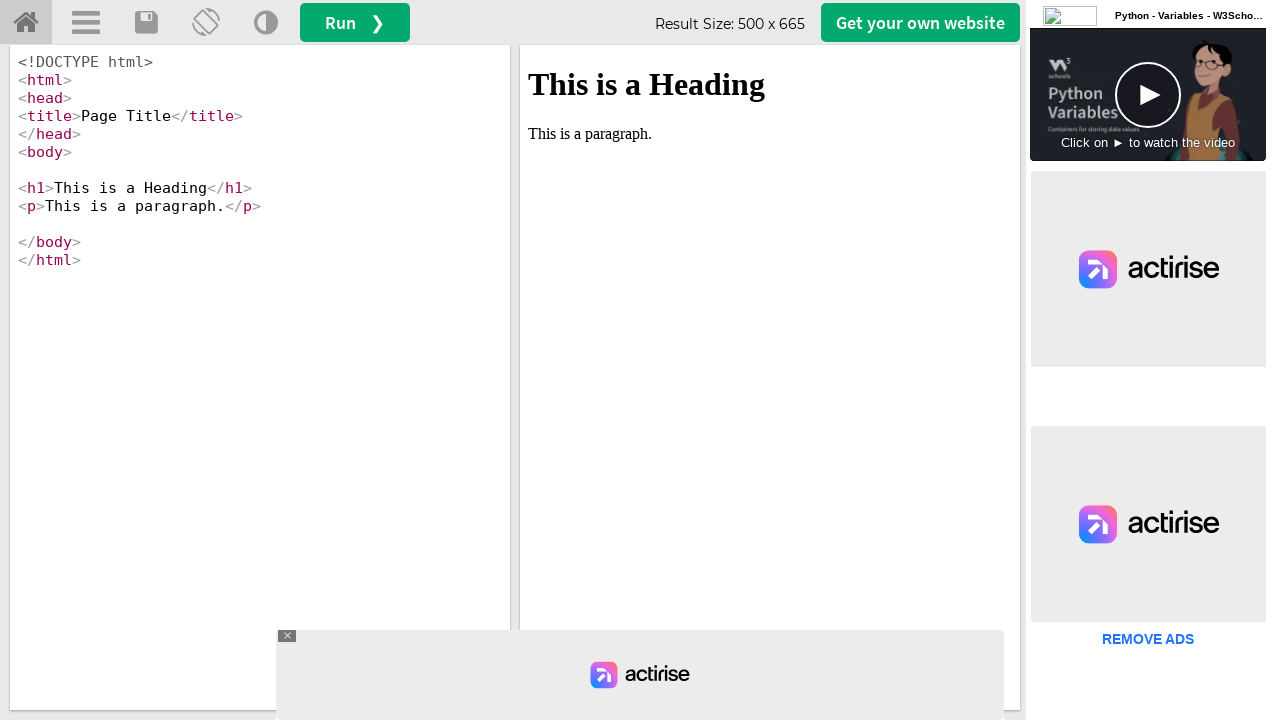

Verified header 'This is a Heading' is displayed
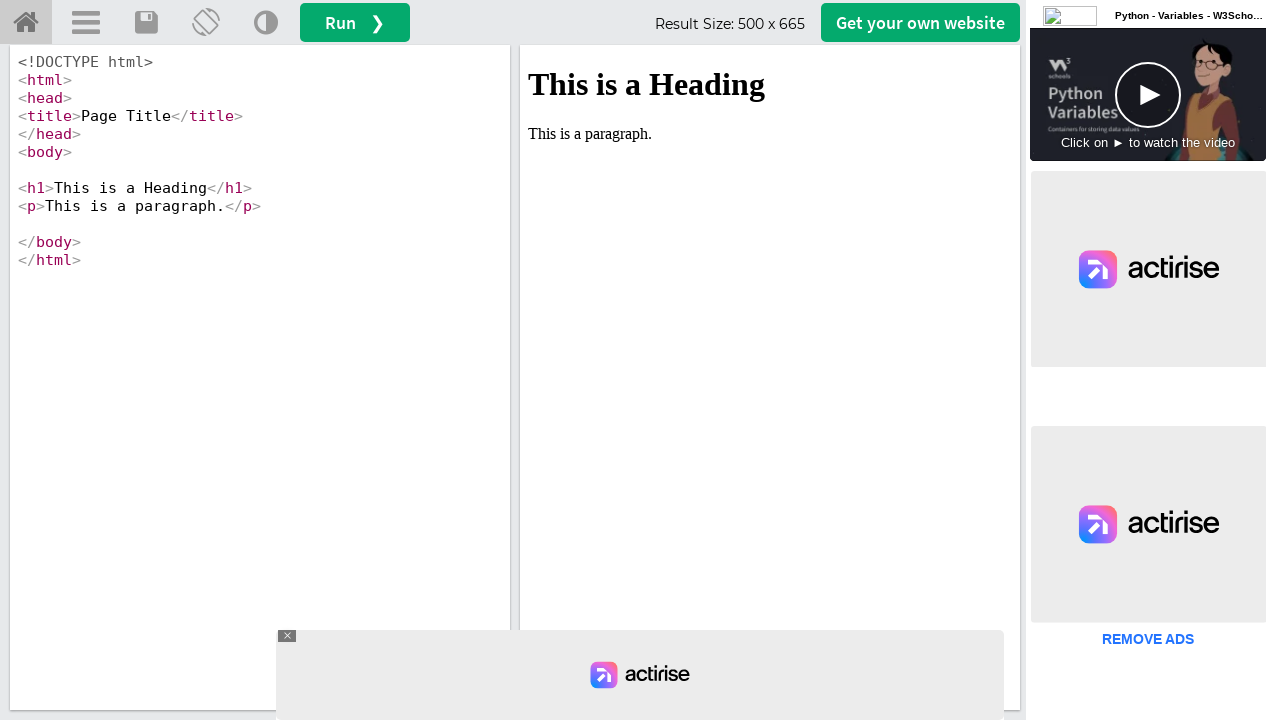

Located paragraph element in iframe
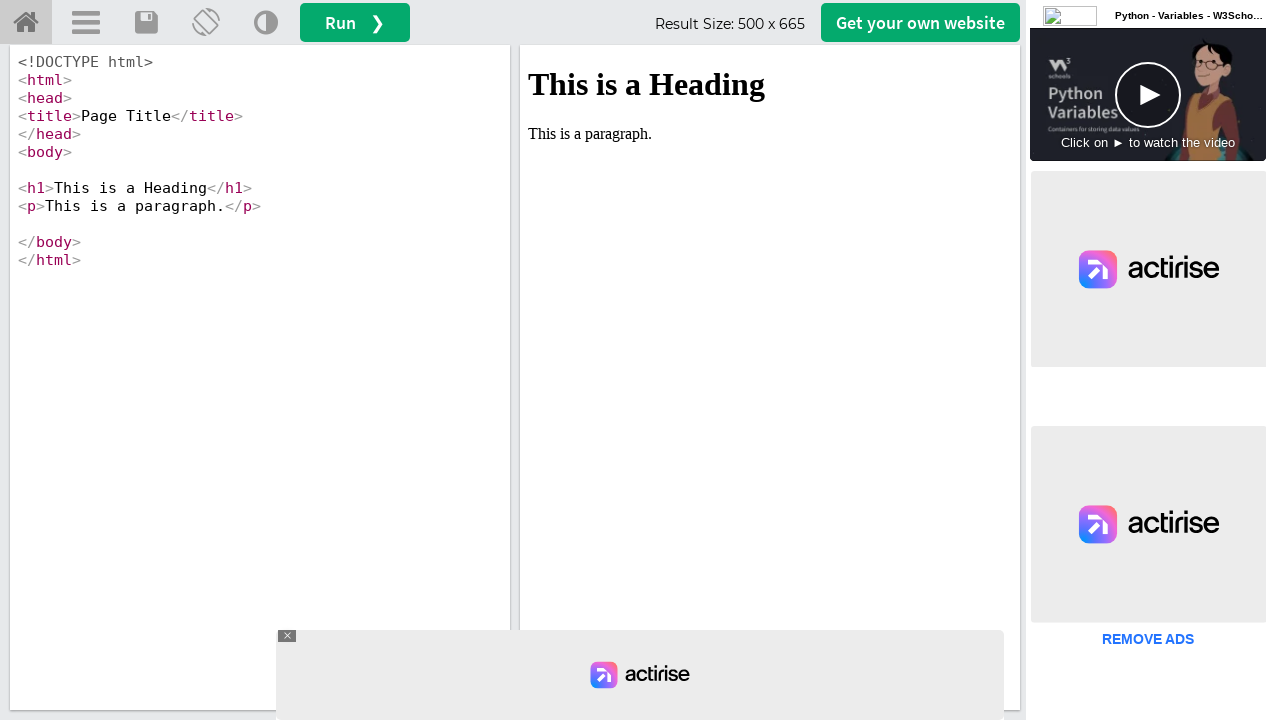

Paragraph element became visible
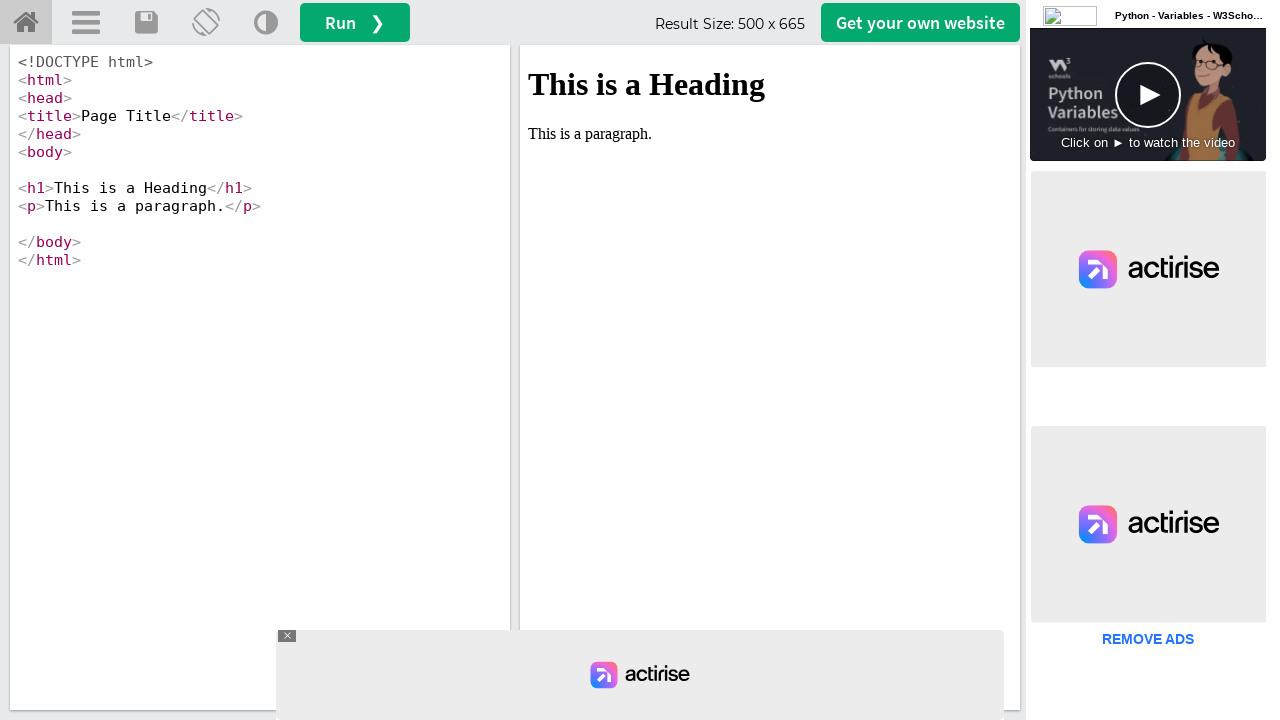

Verified paragraph 'This is a paragraph' is displayed
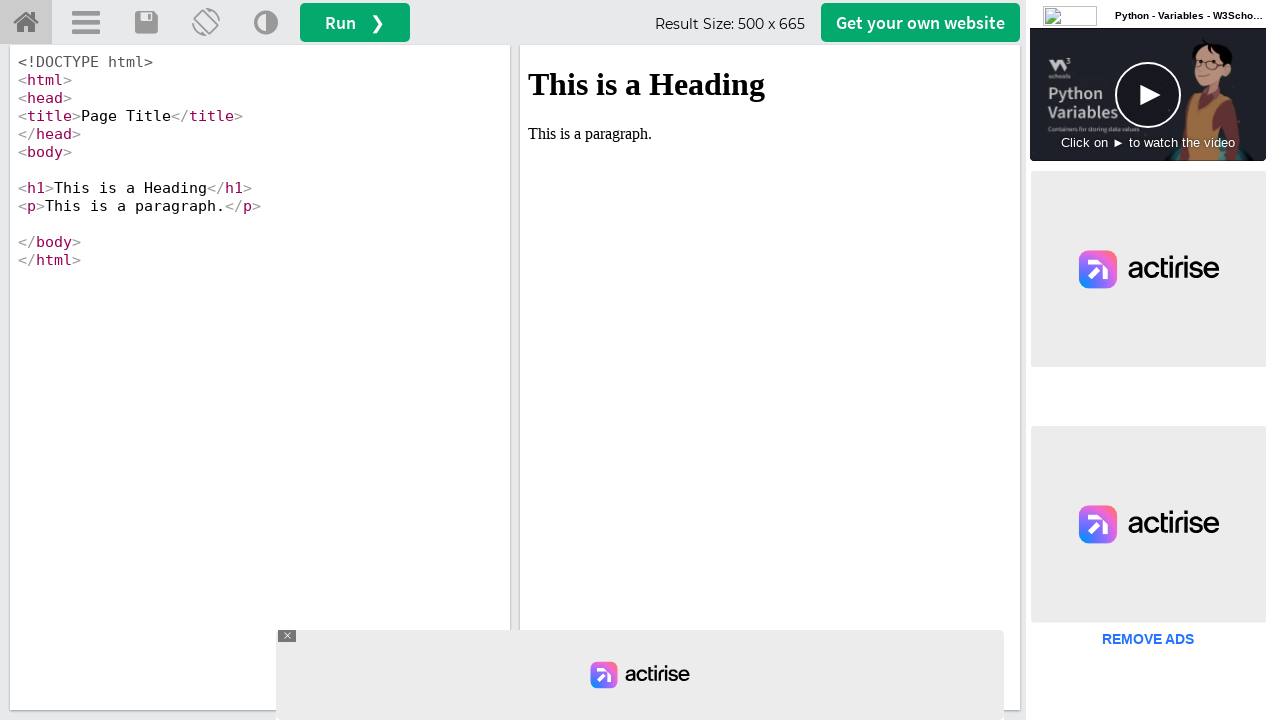

Clicked the Run button to execute the HTML code at (355, 22) on button:text('Run')
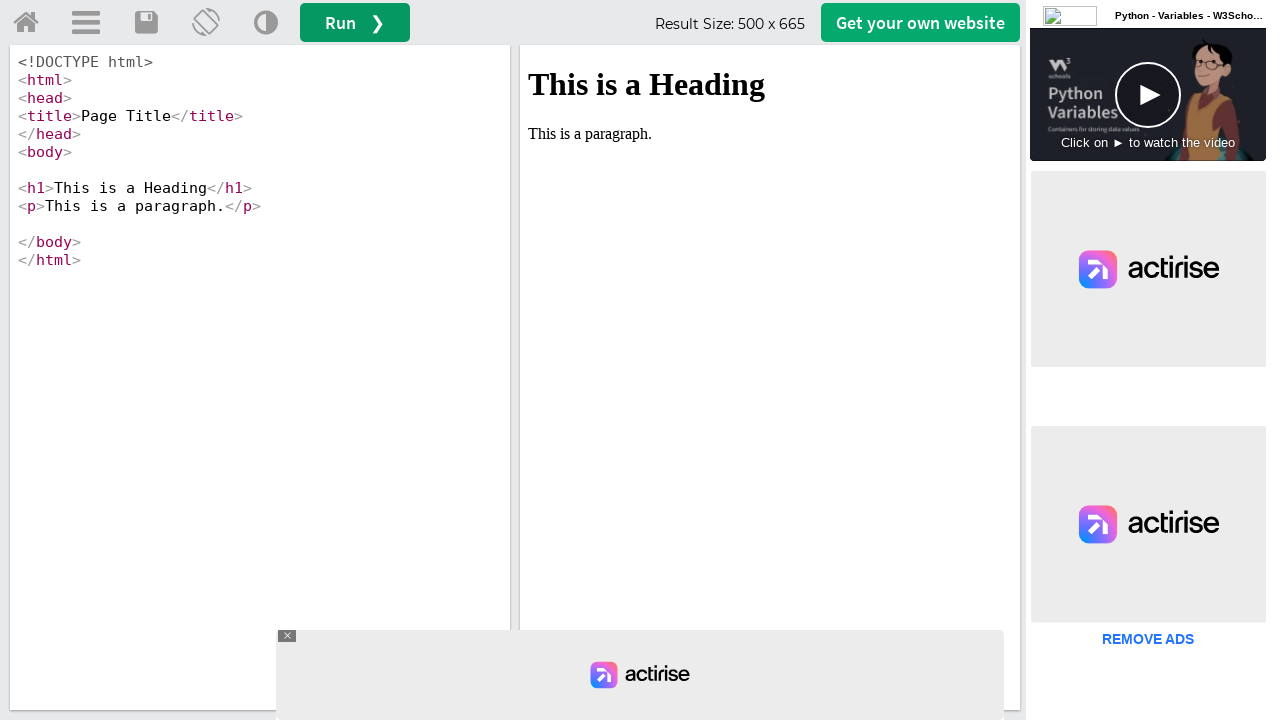

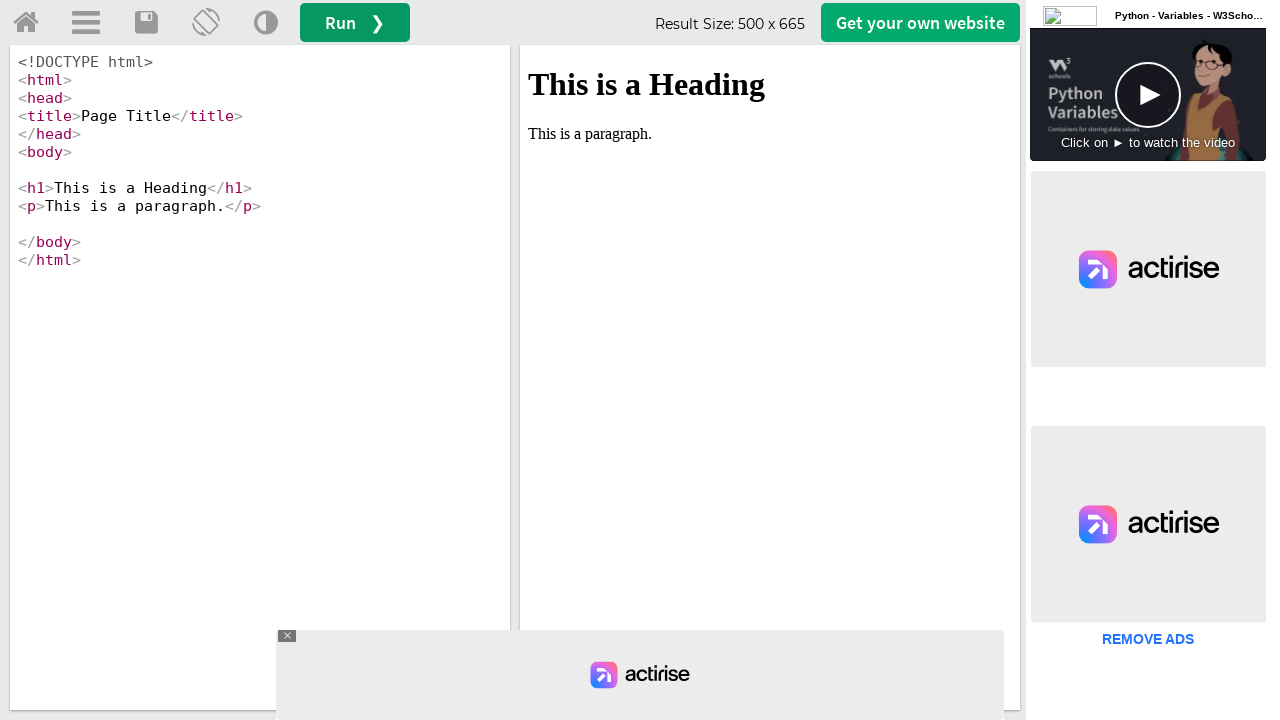